Tests dynamic loading functionality by clicking a Start button, waiting for a loading bar to complete, and verifying that the finish text "Hello World!" appears on the page.

Starting URL: http://the-internet.herokuapp.com/dynamic_loading/2

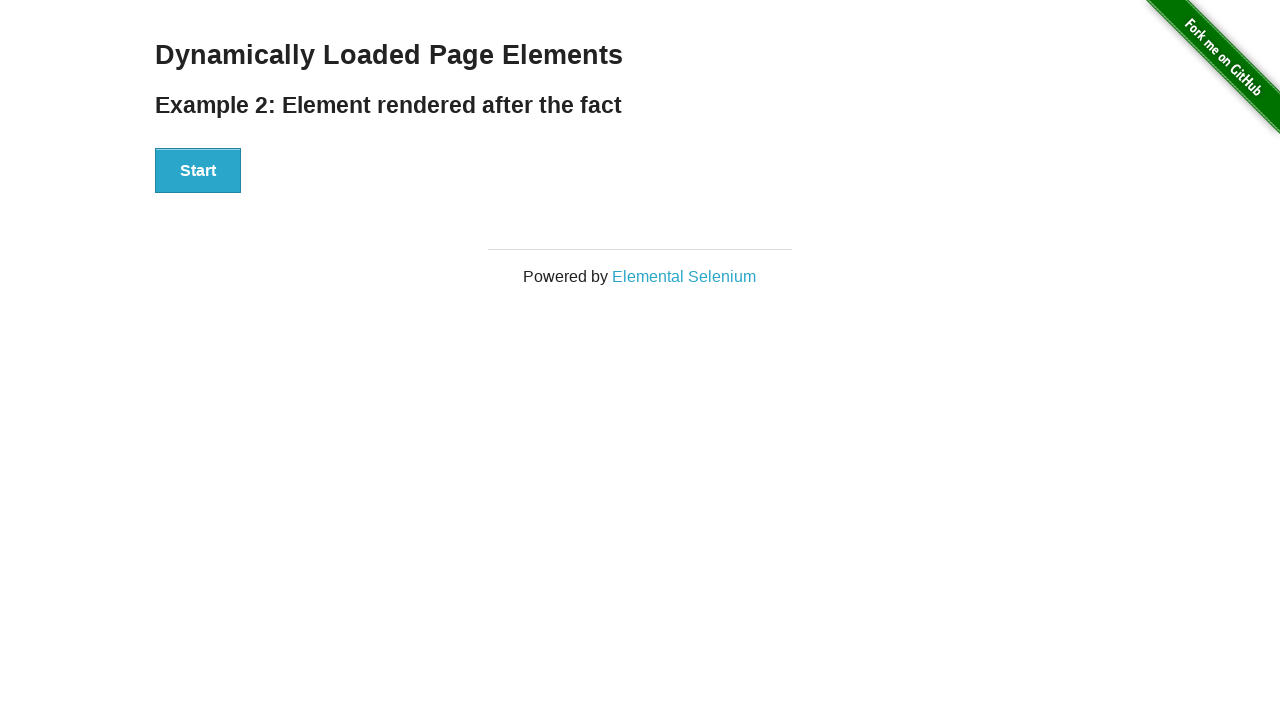

Clicked the Start button to initiate dynamic loading at (198, 171) on #start button
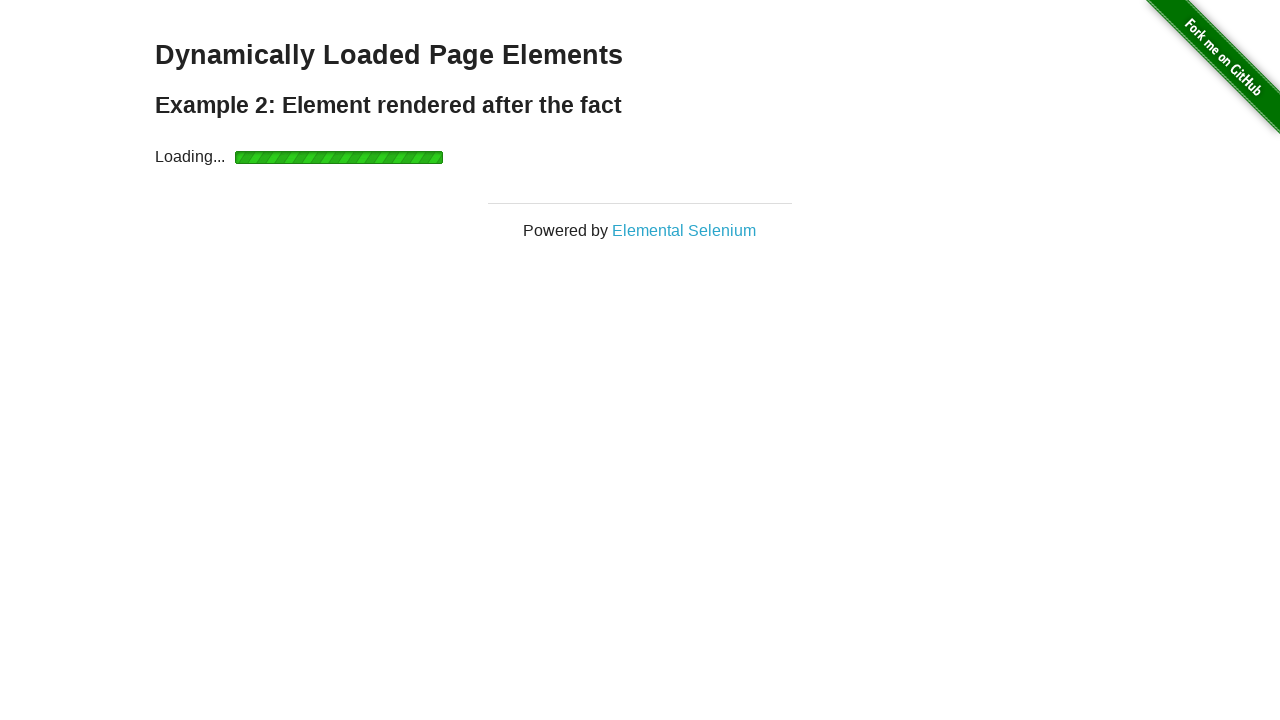

Waited for loading bar to complete and finish element to become visible
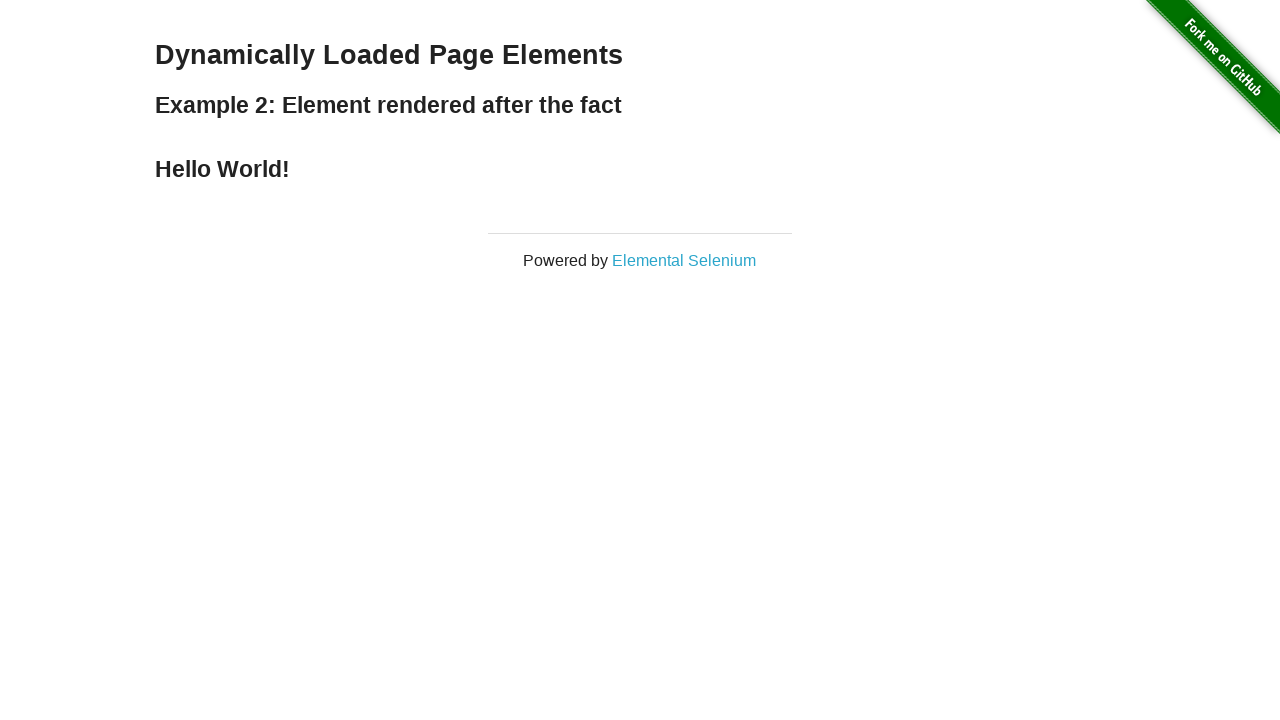

Verified that 'Hello World!' finish text is visible on the page
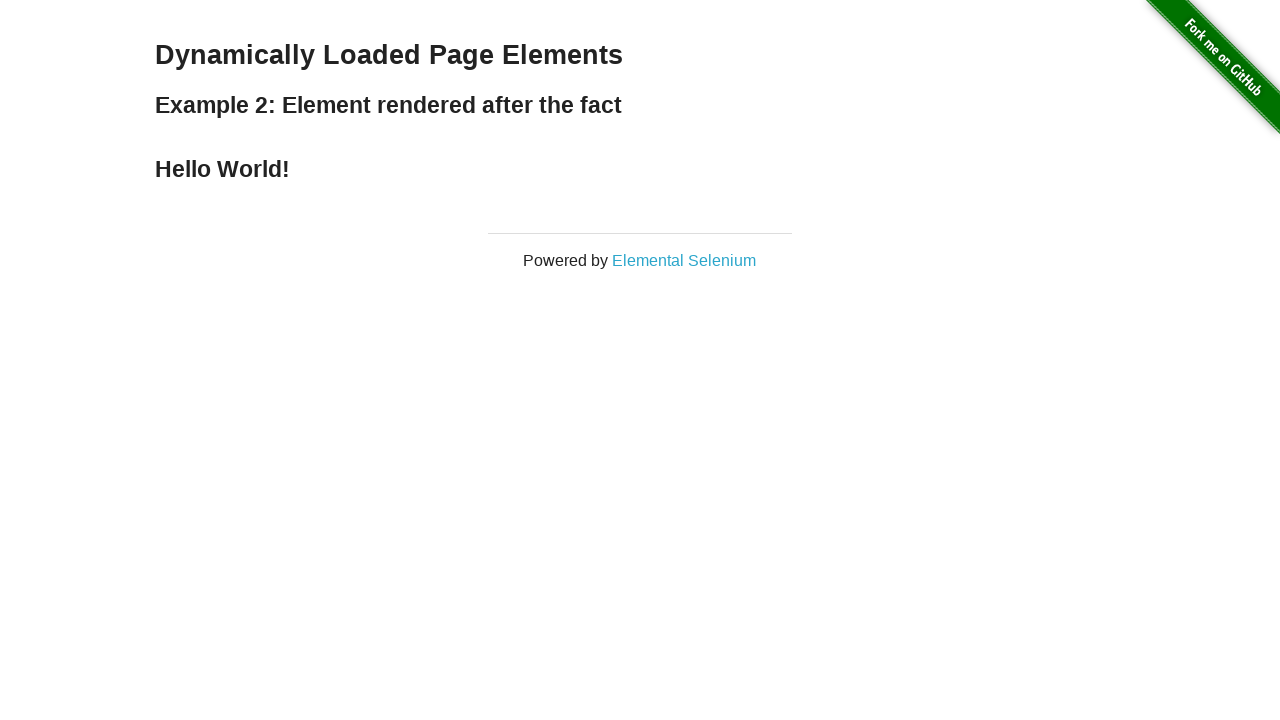

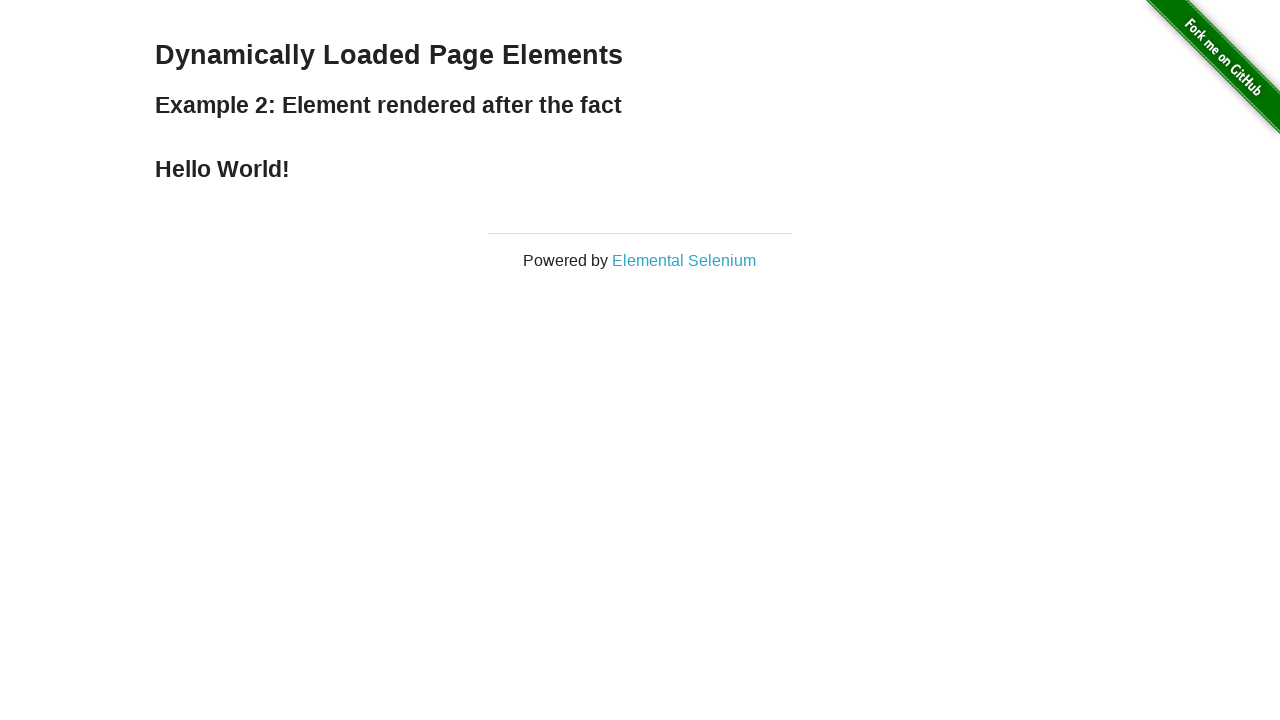